Tests a banking demo application by selecting a customer from dropdown, logging in, making a deposit, and performing two withdrawal transactions

Starting URL: https://www.globalsqa.com/angularJs-protractor/BankingProject/#/login

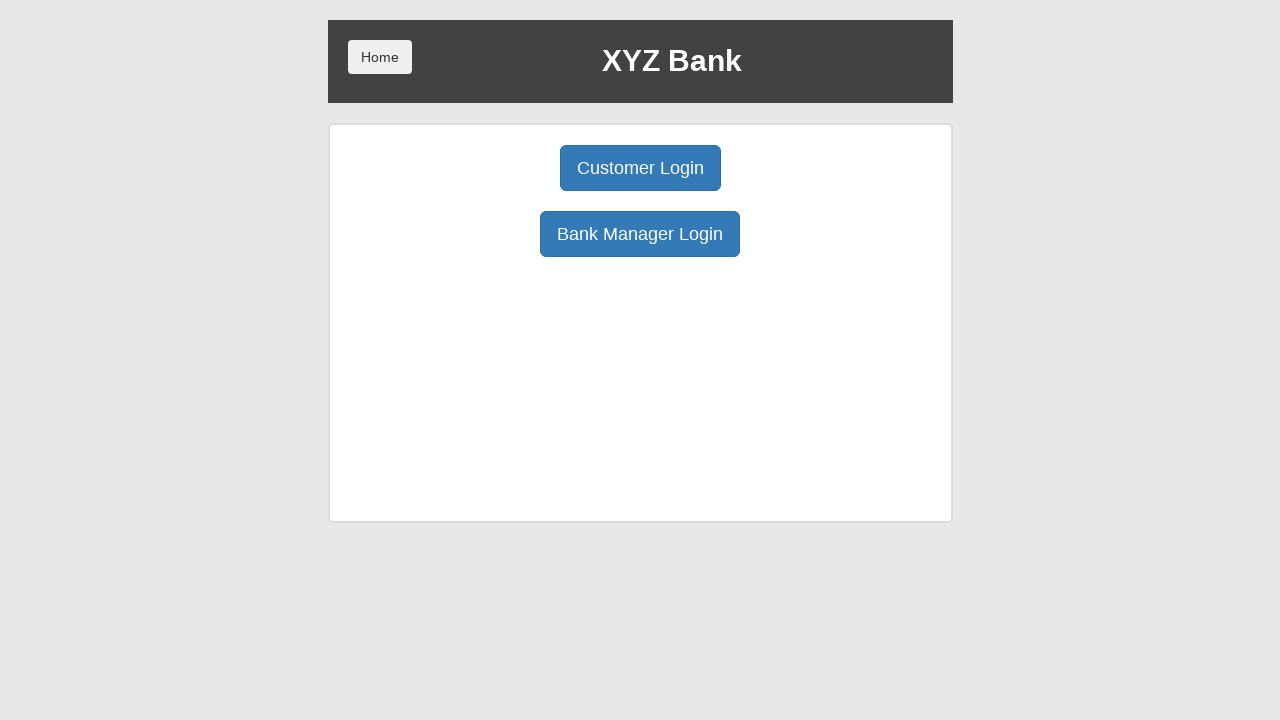

Clicked Customer Login button at (640, 168) on xpath=//*[@ng-click='customer()']
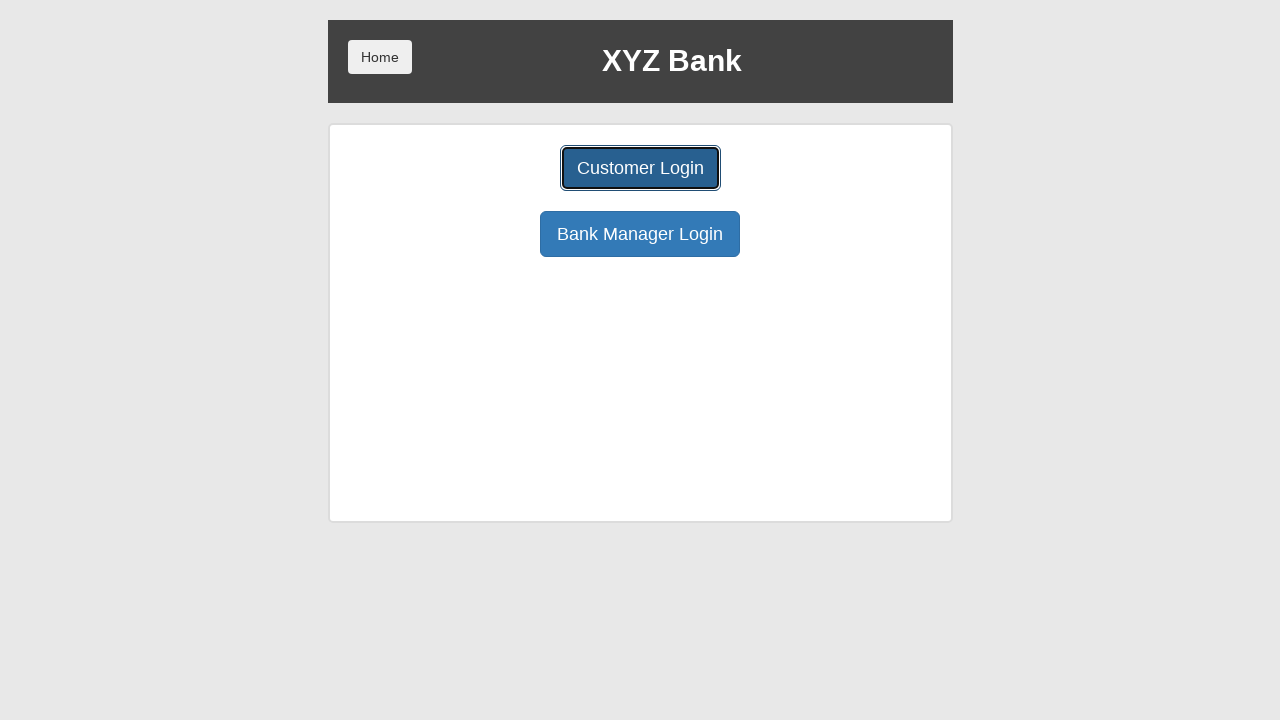

Customer select dropdown appeared
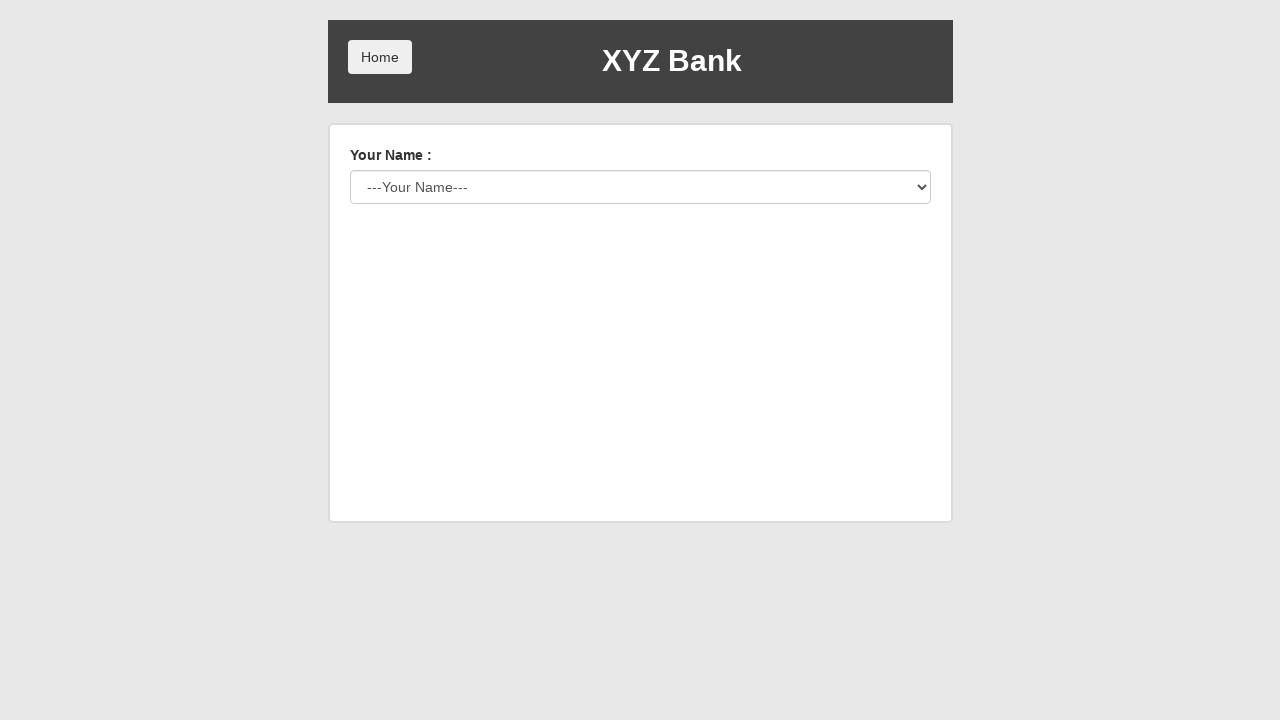

Selected last customer from dropdown (index 5) on #userSelect
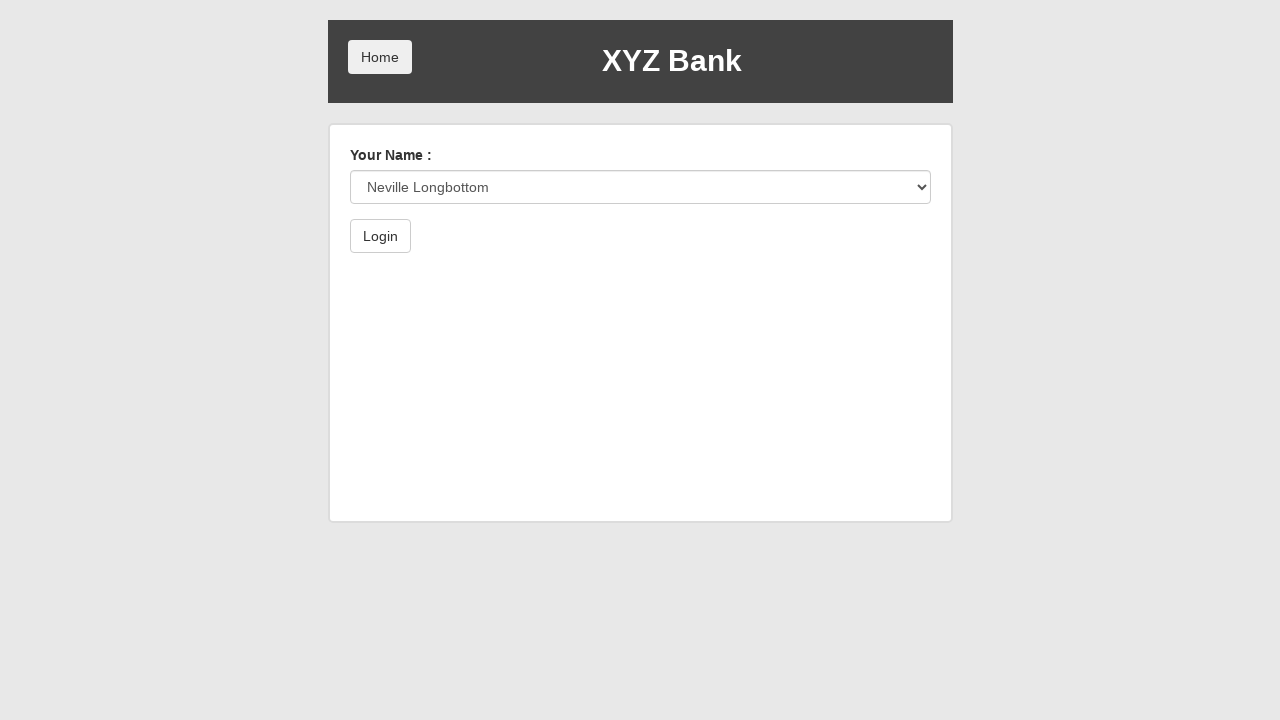

Clicked Login button at (380, 236) on xpath=//button[contains(text(),'Login')]
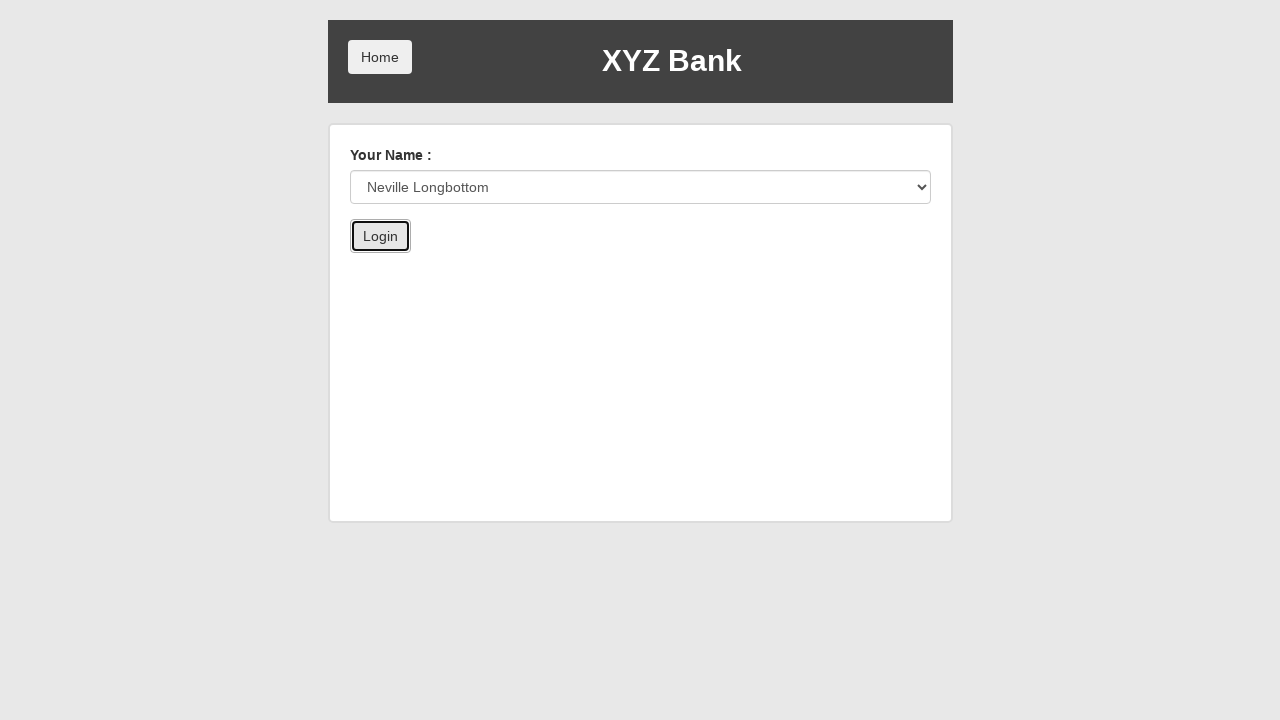

Account page loaded with deposit button visible
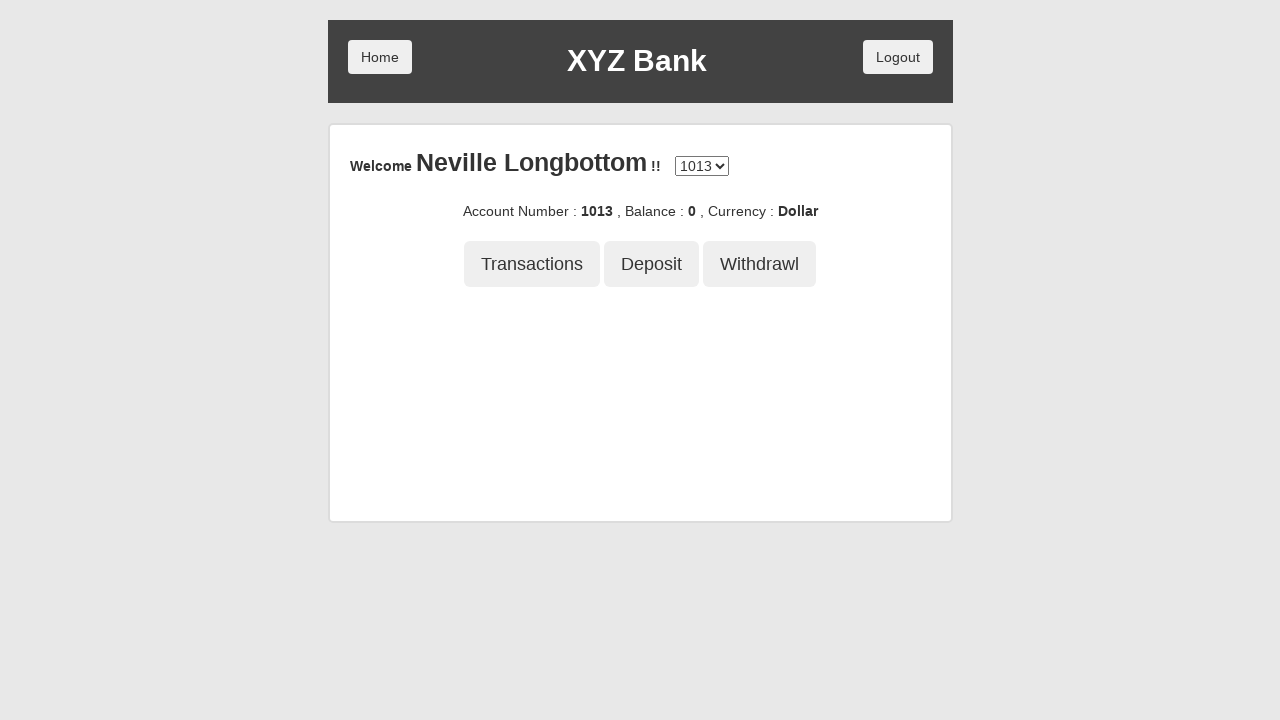

Clicked Deposit tab at (652, 264) on xpath=//*[@ng-click='deposit()']
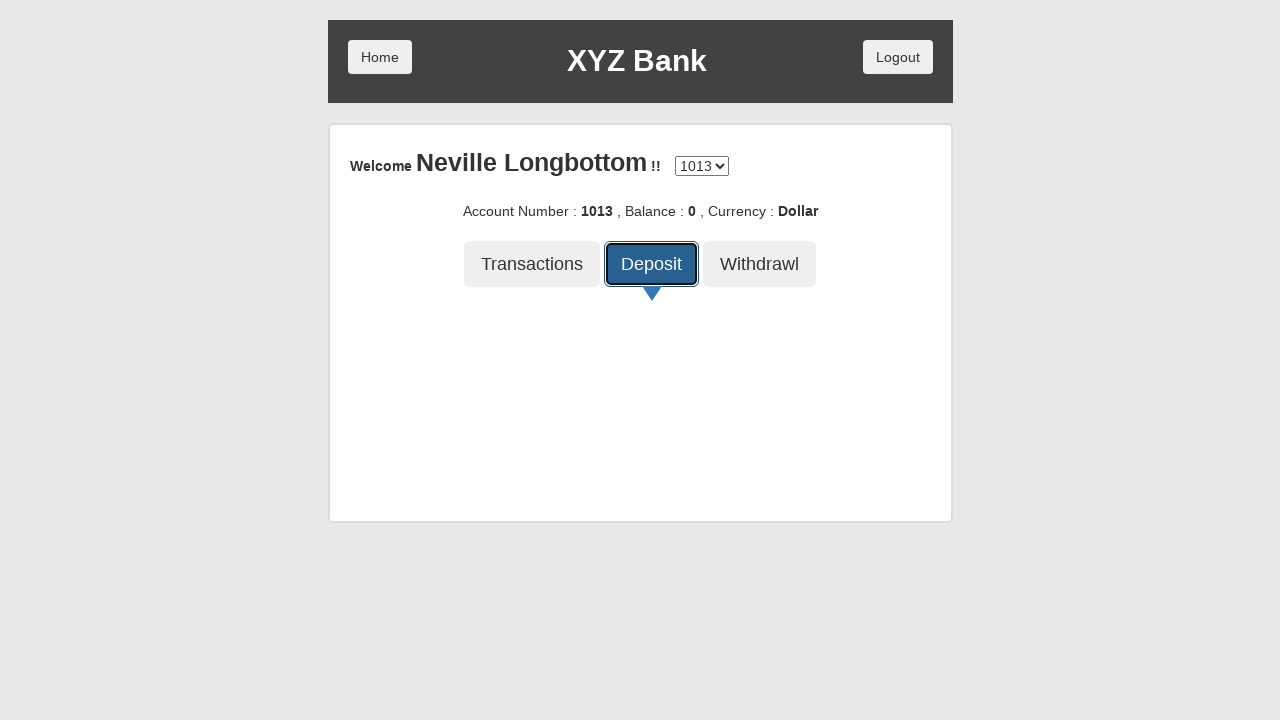

Deposit amount input field appeared
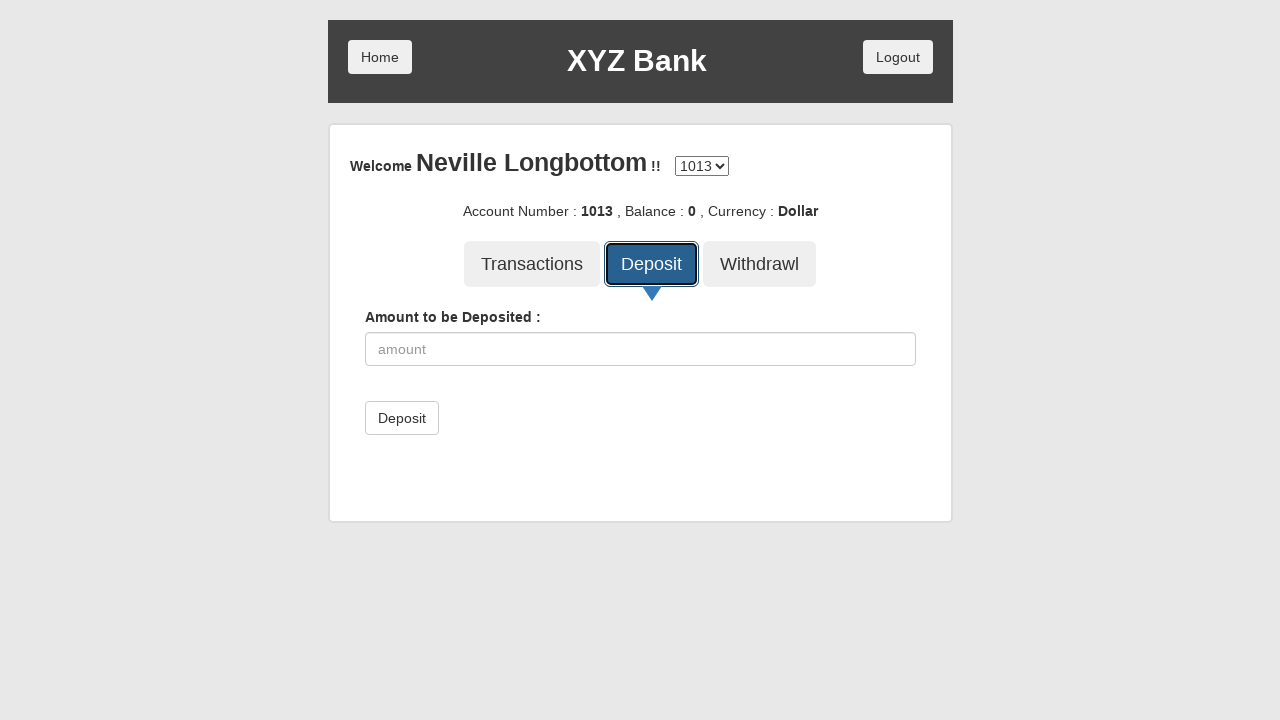

Entered deposit amount: 2000 on //*[@ng-model='amount']
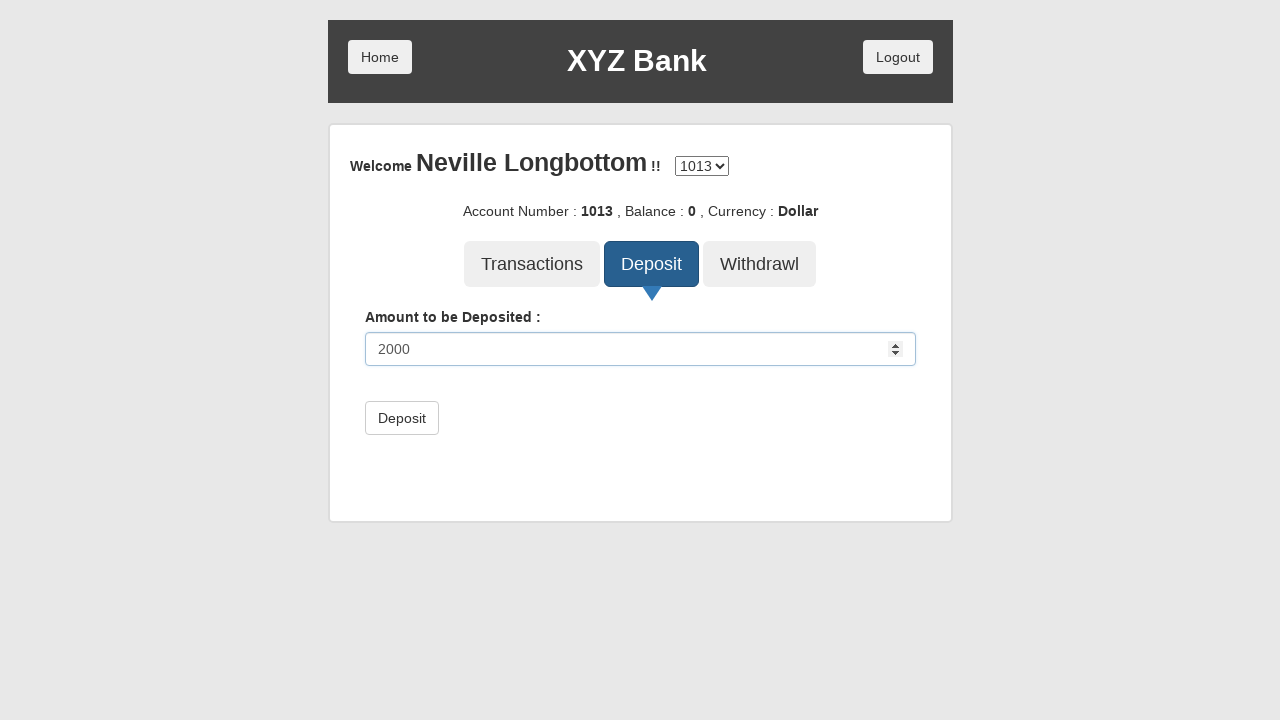

Clicked Deposit button to confirm deposit of 2000 at (402, 418) on xpath=//button[@class='btn btn-default']
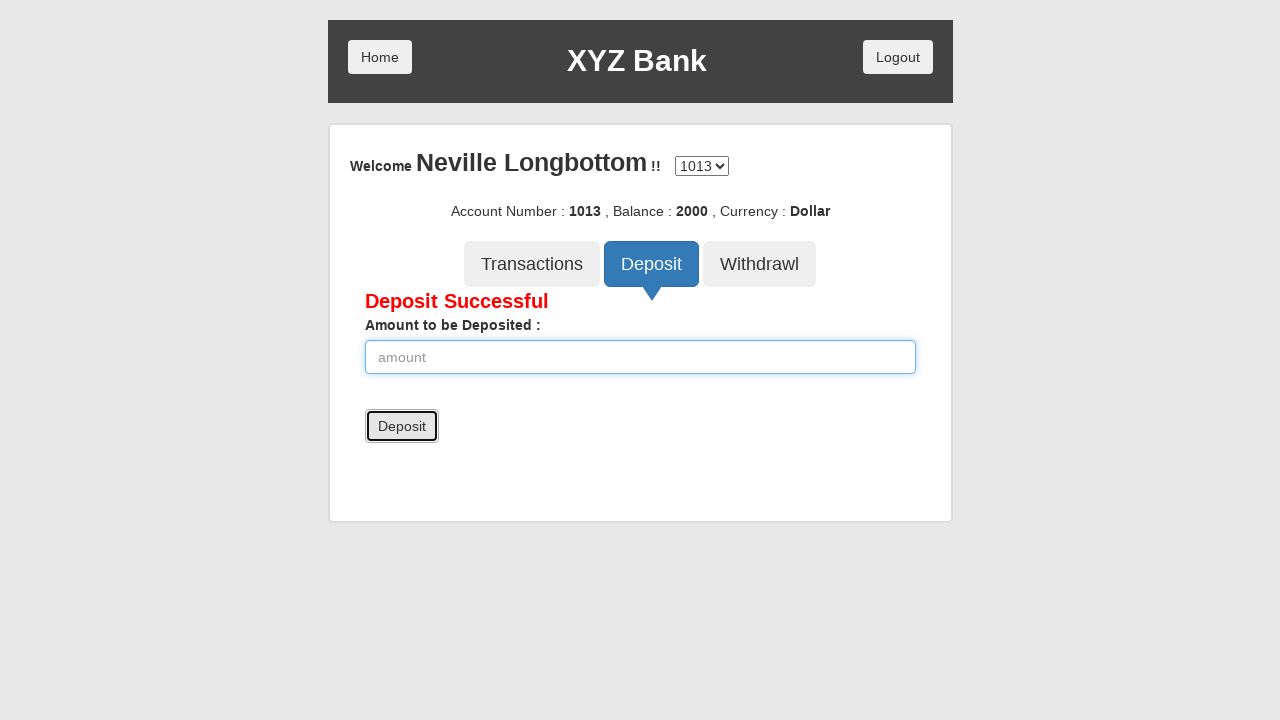

Clicked Withdrawal tab at (760, 264) on xpath=//button[@ng-click='withdrawl()']
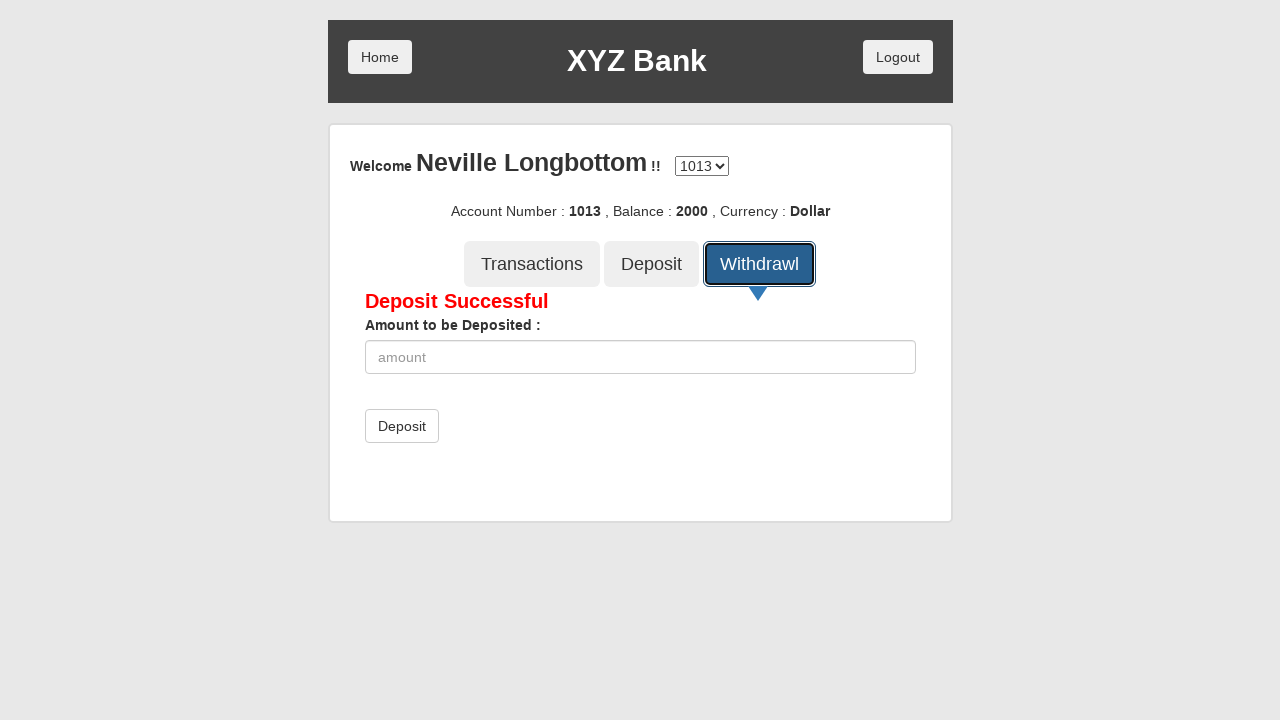

Withdrawal amount input field appeared
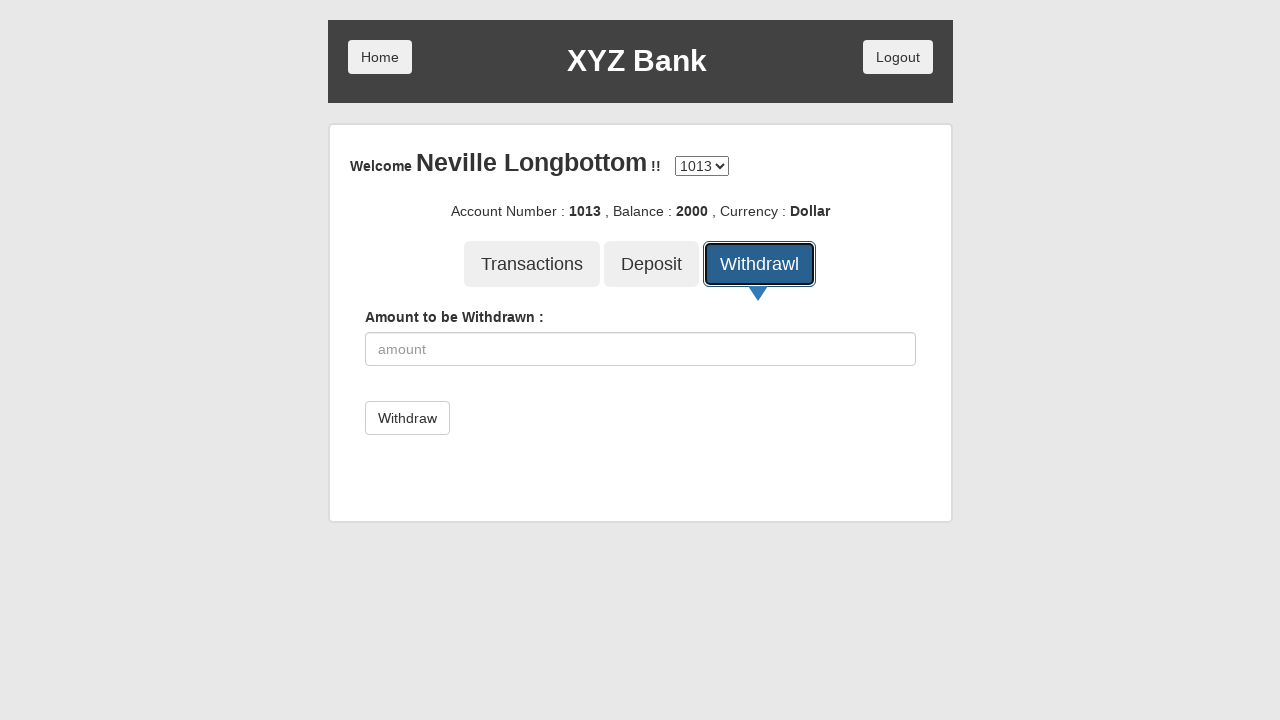

Entered first withdrawal amount: 1000 on //*[@ng-model='amount']
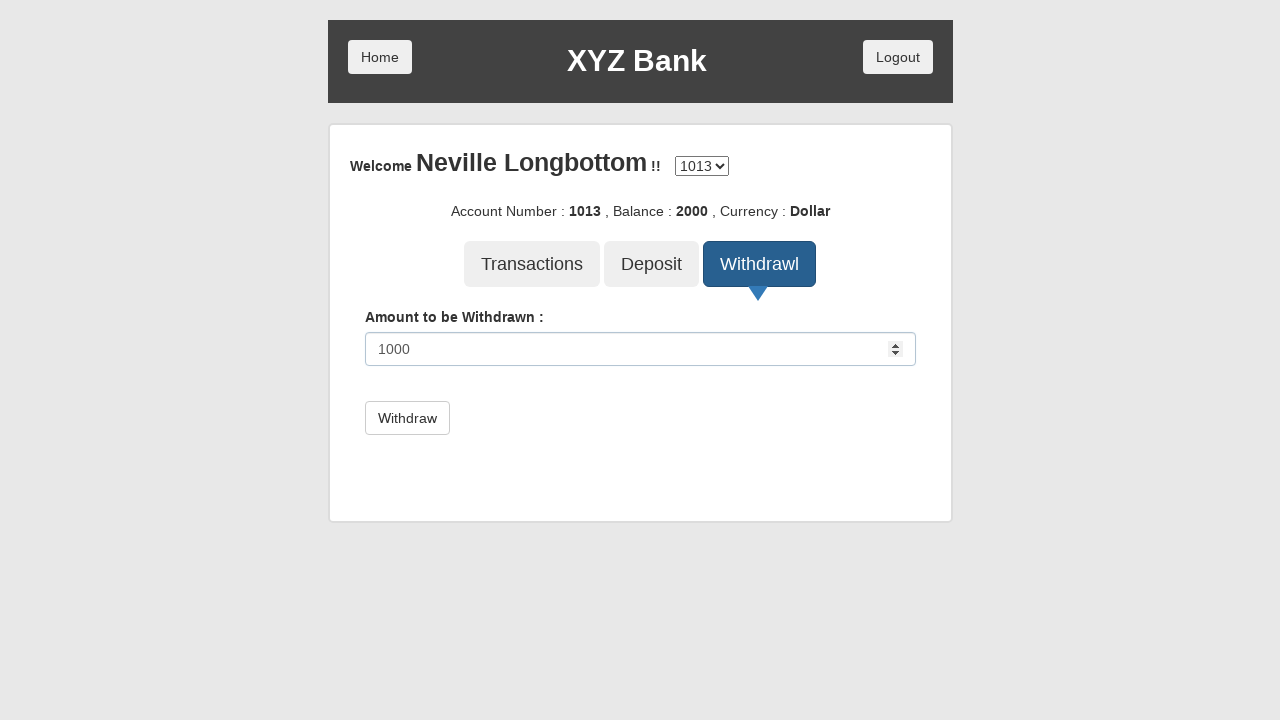

Clicked Withdraw button to confirm first withdrawal of 1000 at (407, 418) on xpath=//button[@class='btn btn-default']
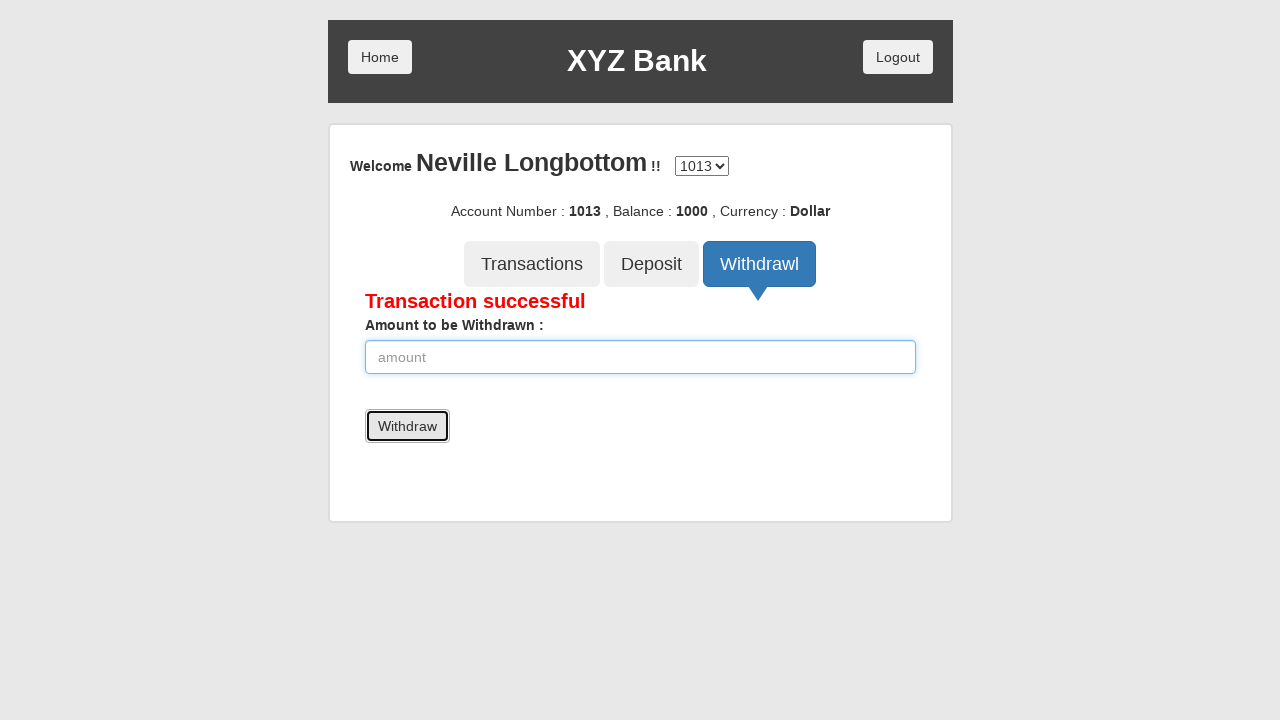

Clicked Withdrawal tab for second withdrawal at (760, 264) on xpath=//button[@ng-click='withdrawl()']
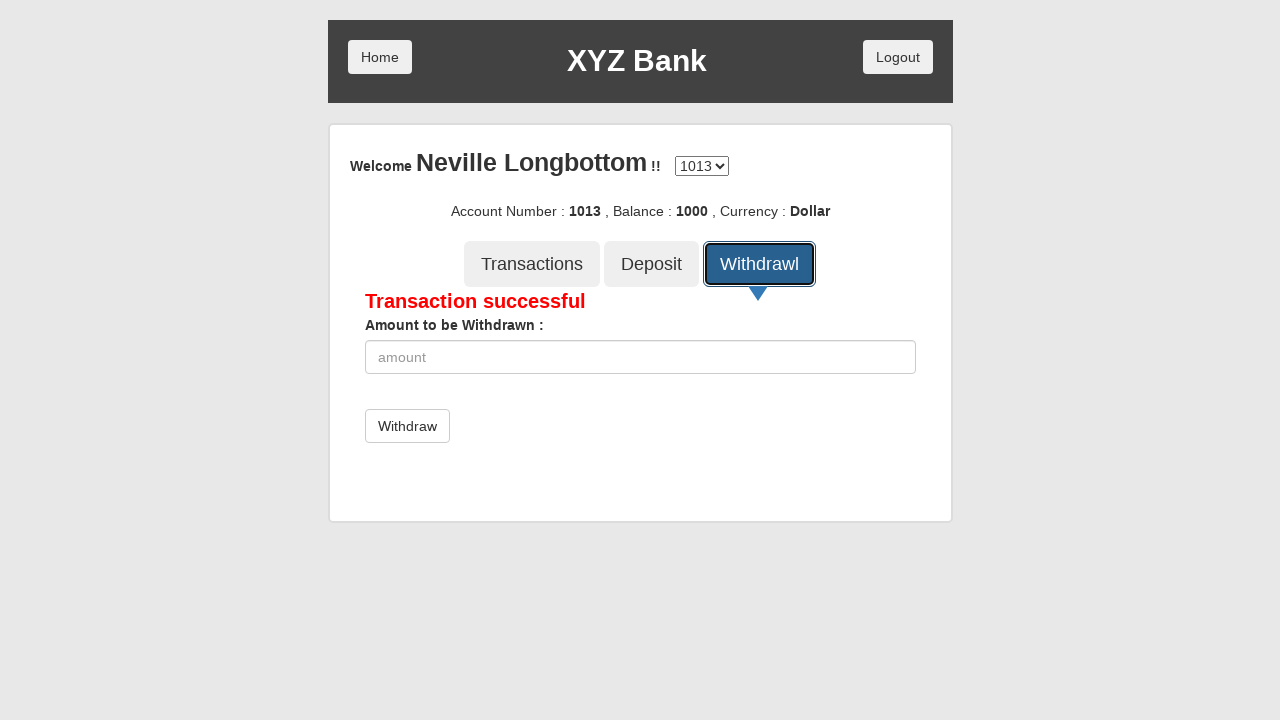

Withdrawal amount input field appeared for second withdrawal
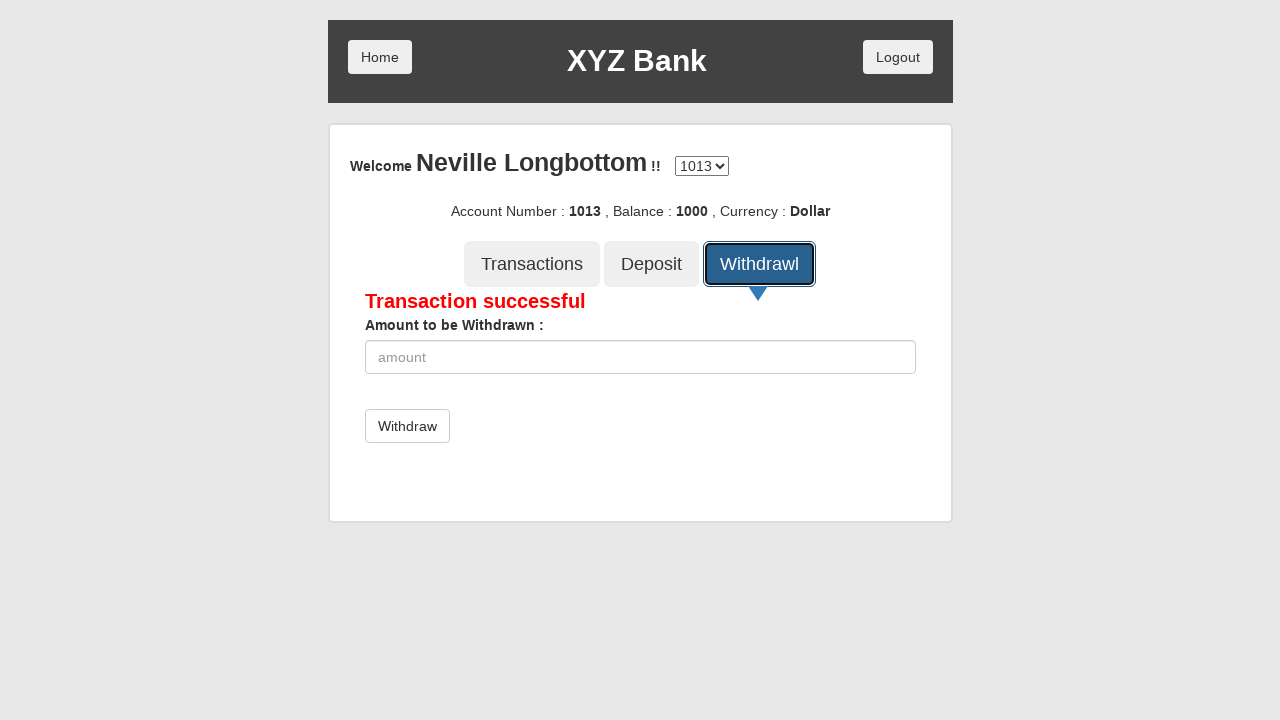

Entered second withdrawal amount: 2000 on //*[@ng-model='amount']
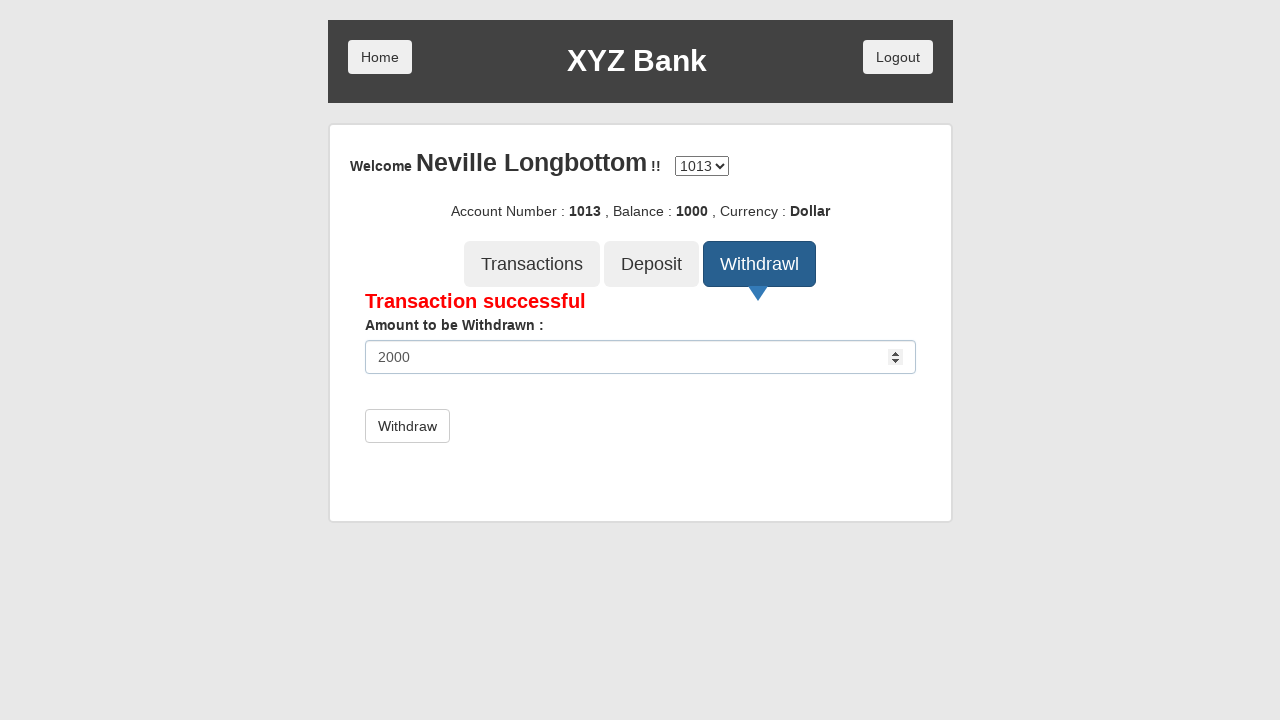

Clicked Withdraw button to confirm second withdrawal of 2000 at (407, 426) on xpath=//button[@class='btn btn-default']
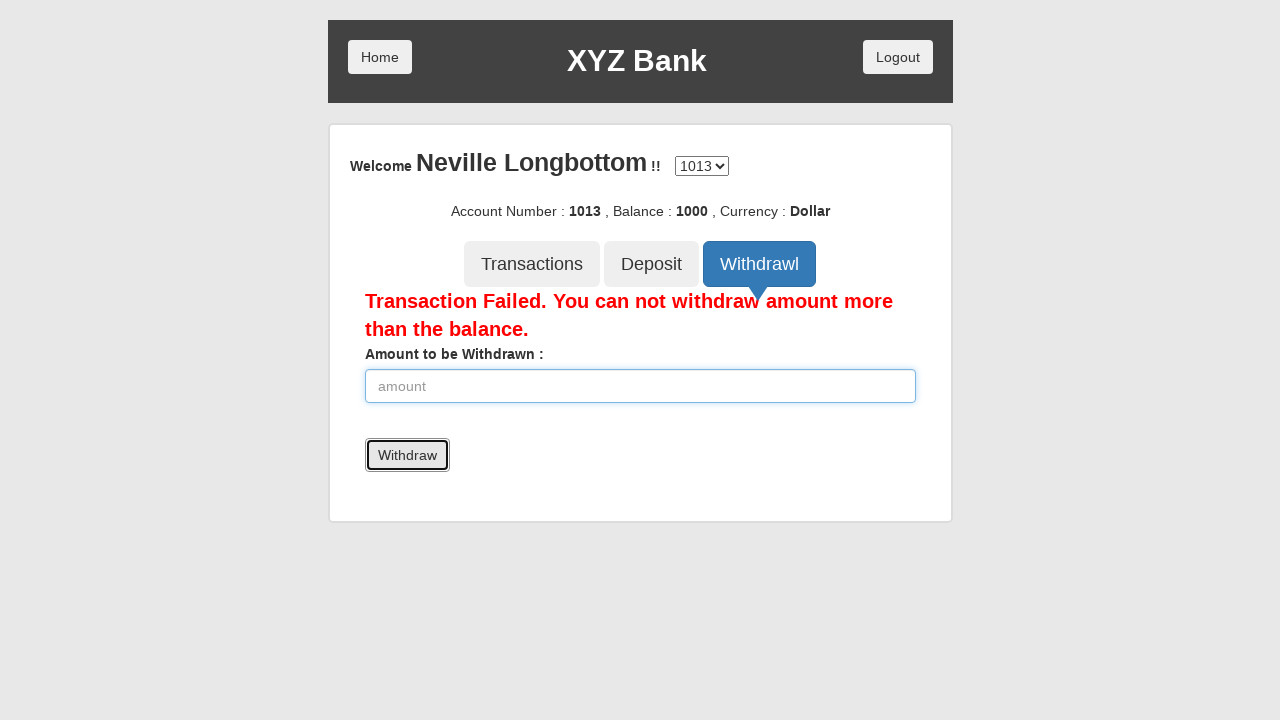

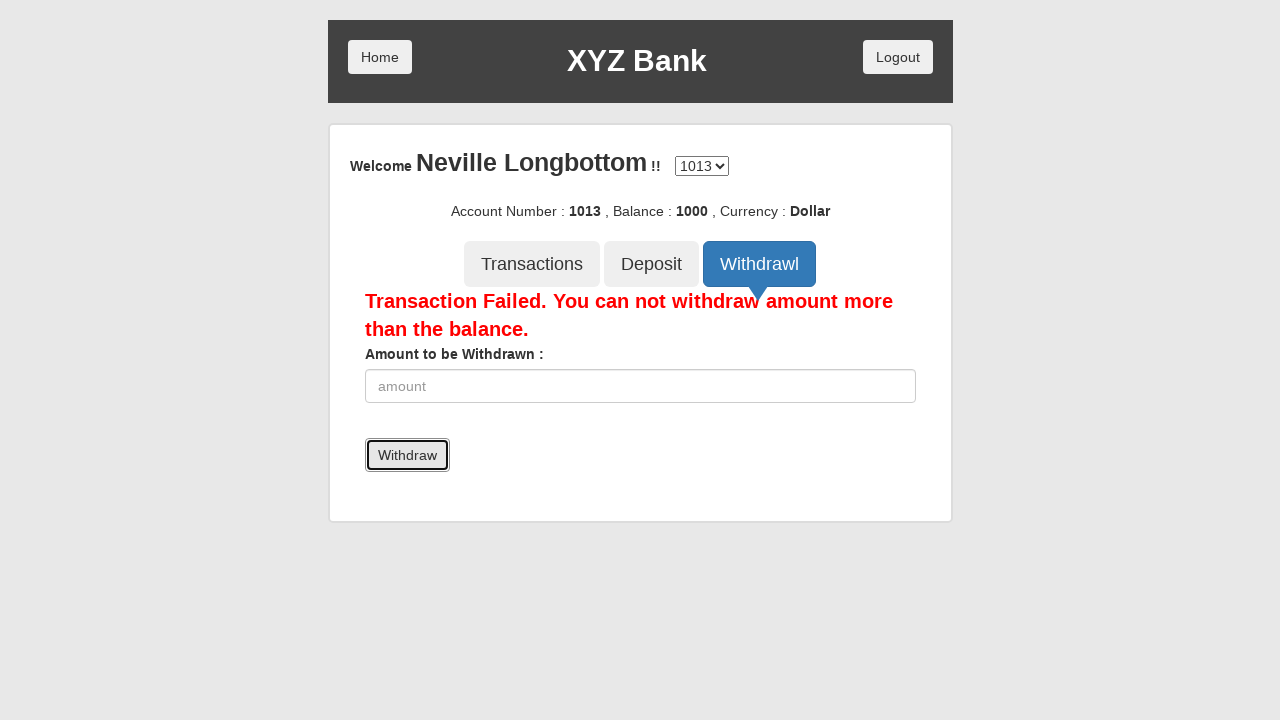